Validates Round-trip and One-way radio buttons behavior - verifies Round-trip is selected by default, then clicks One-way to verify selection changes

Starting URL: https://www.united.com/en/us

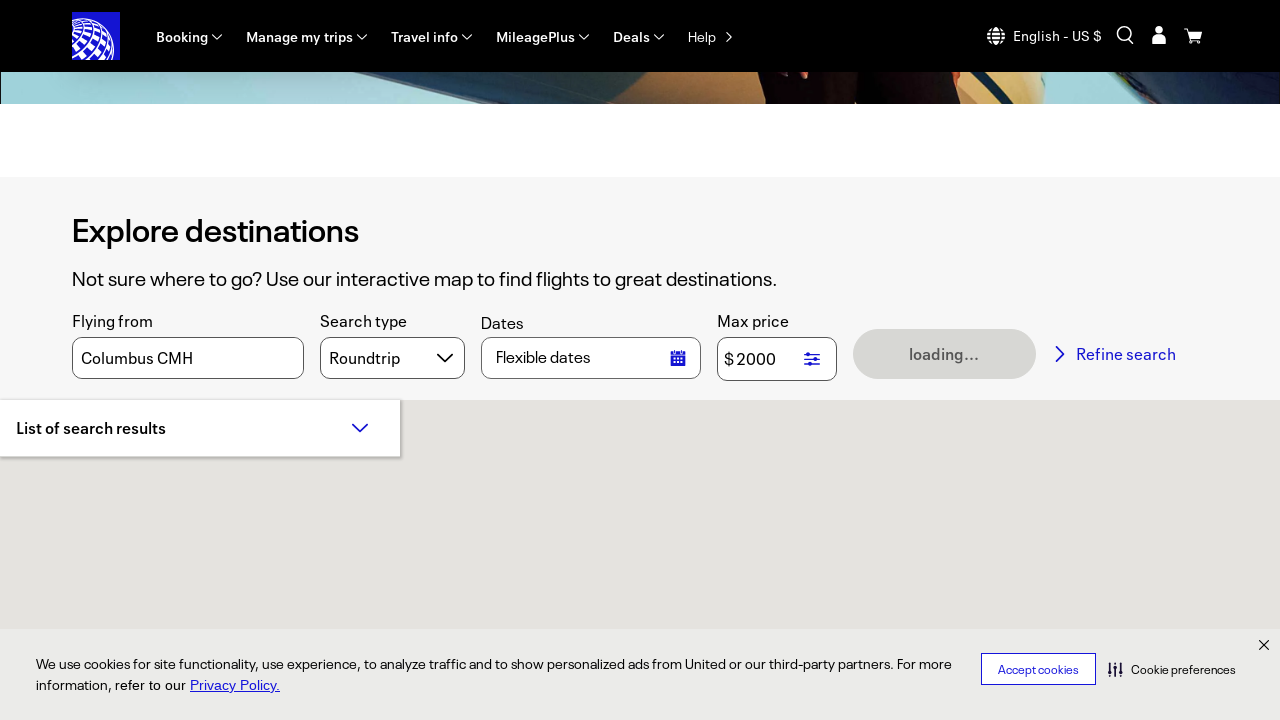

Waited for page to reach domcontentloaded state
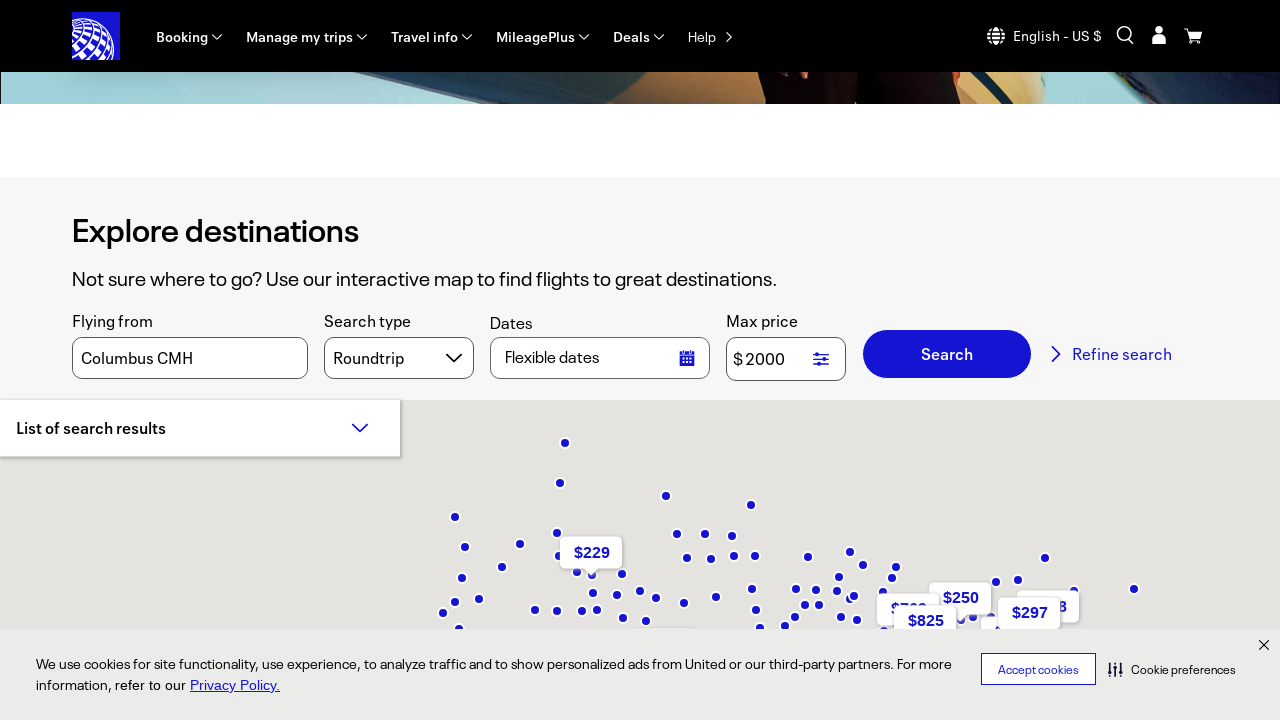

Verified Round-trip radio button is visible on the page
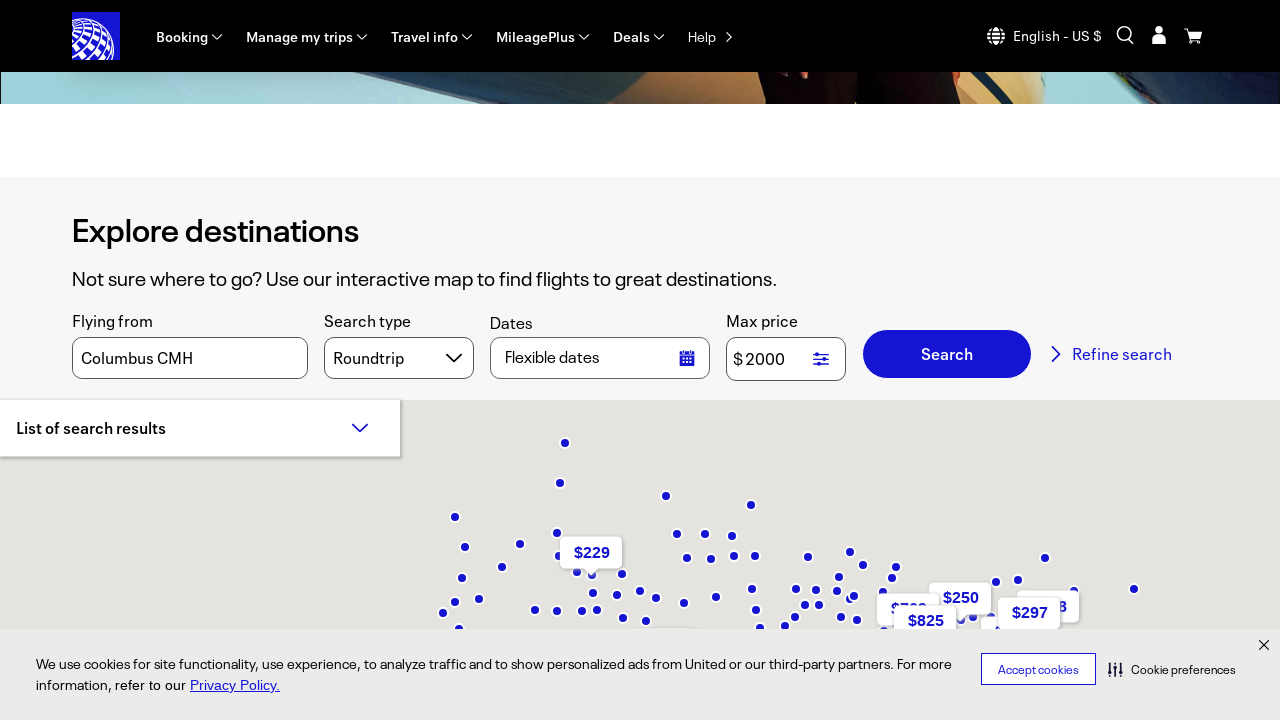

Verified One-way radio button is visible on the page
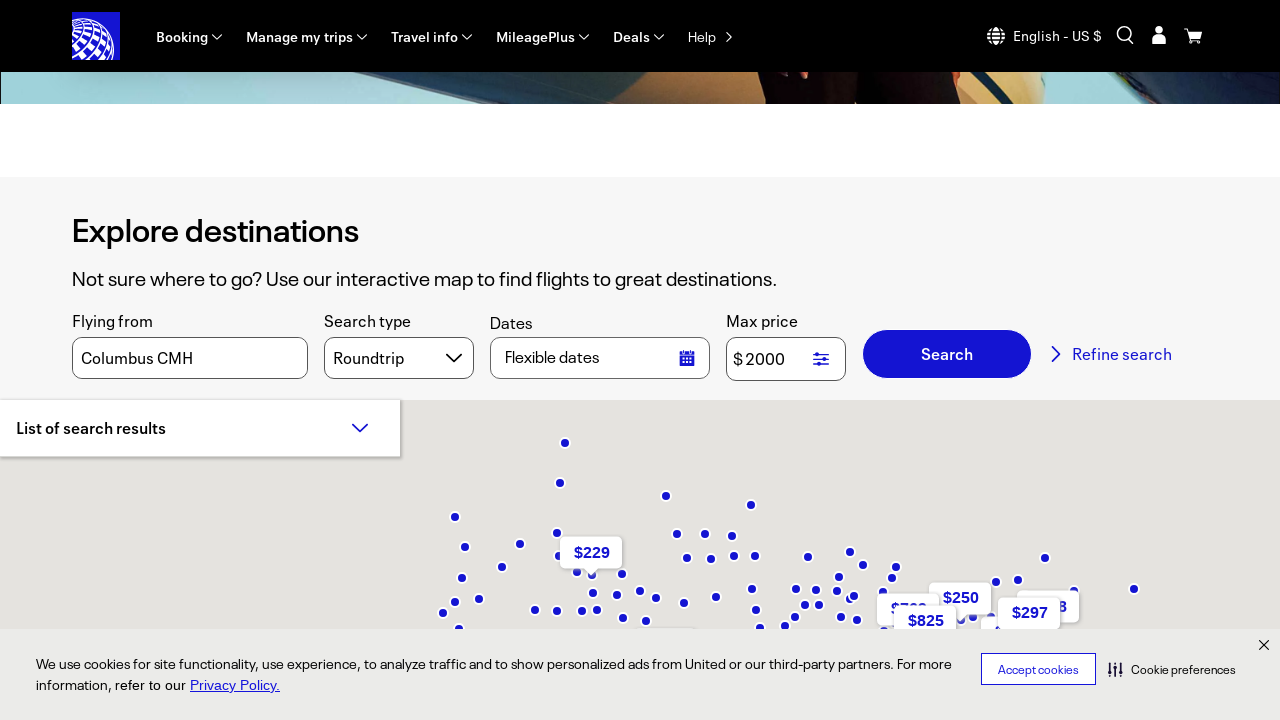

Clicked One-way radio button to change trip type selection at (267, 251) on label:has-text('One-way')
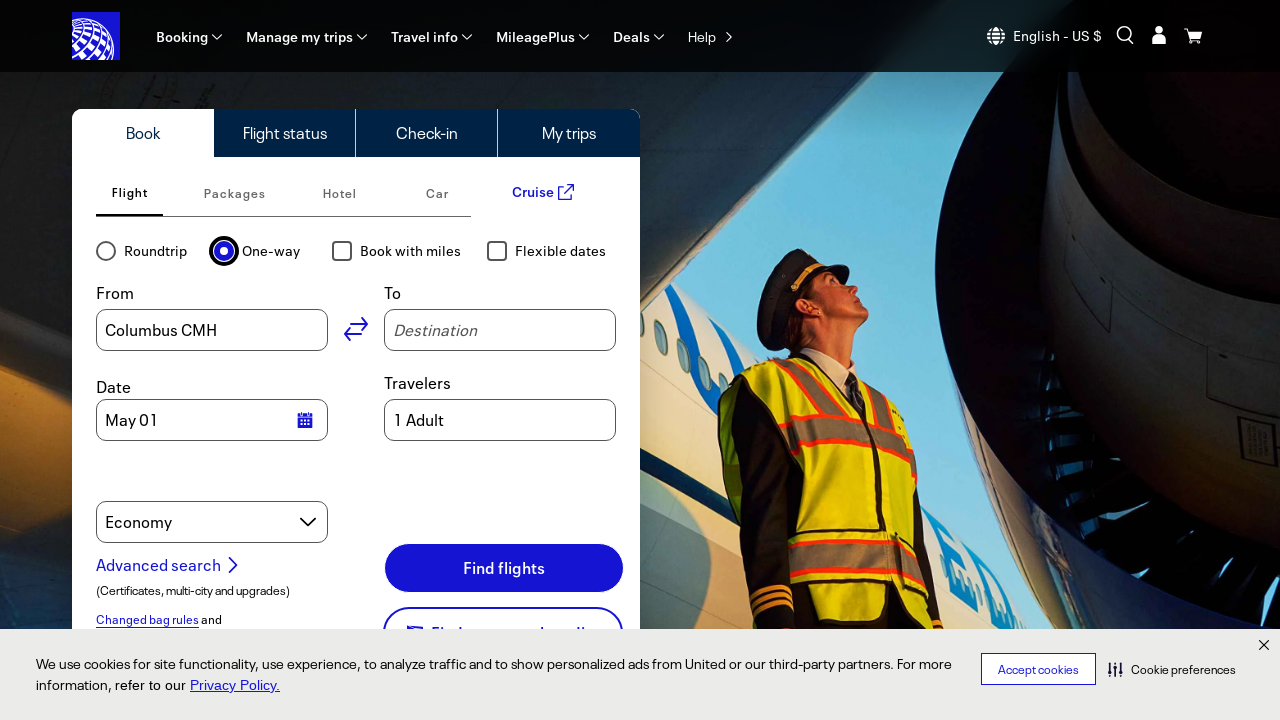

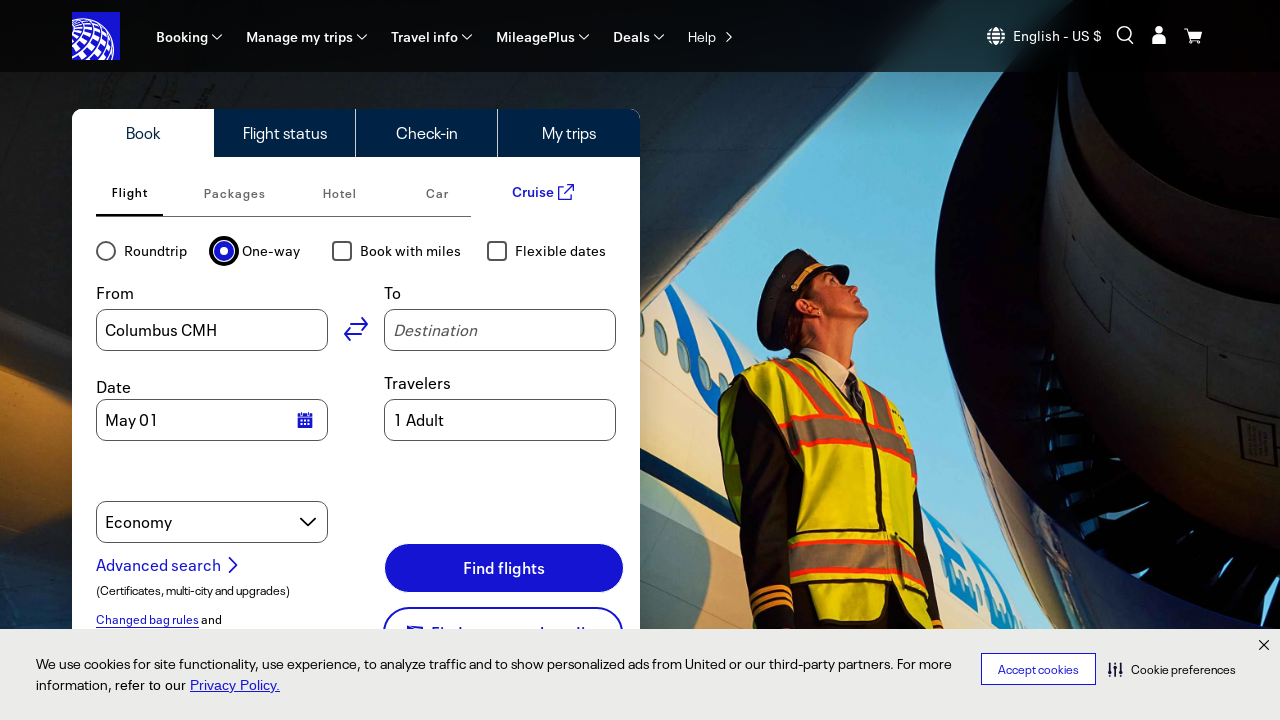